Tests the forgot password functionality by navigating to the forgot password page, filling in email and new password fields, and submitting the form

Starting URL: https://rahulshettyacademy.com/client/

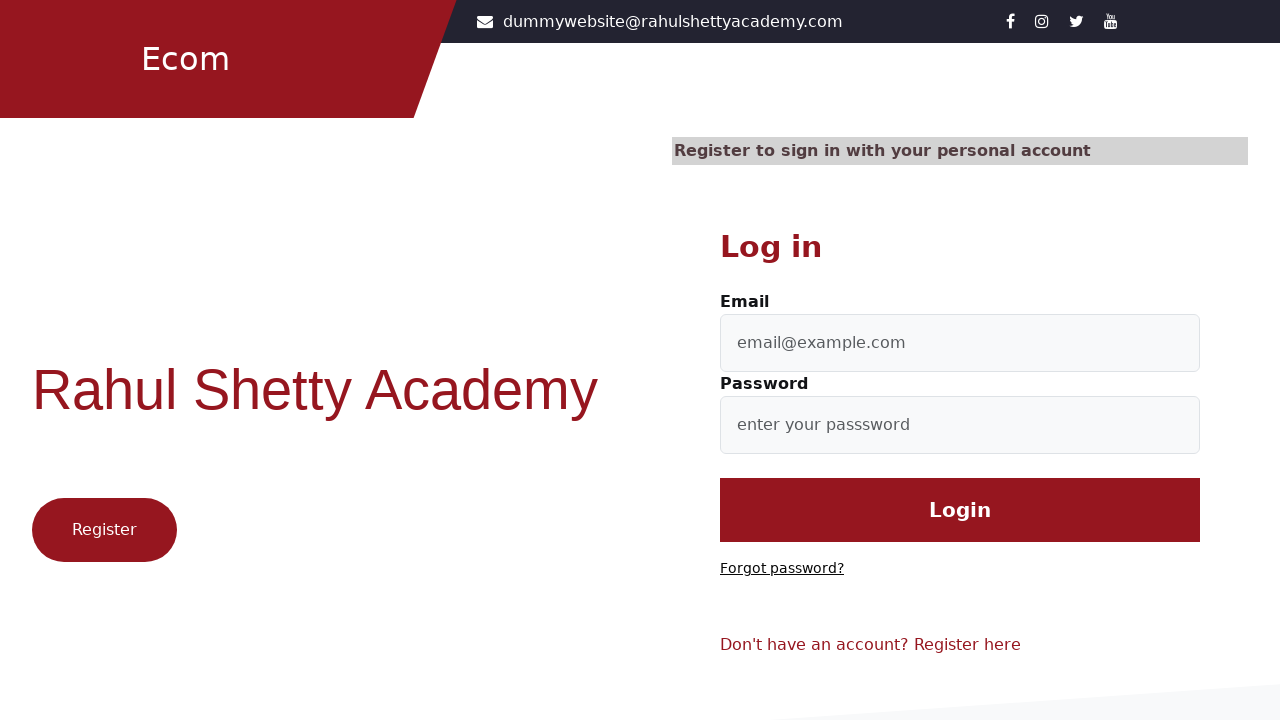

Clicked 'Forgot password?' link at (782, 569) on text=Forgot password?
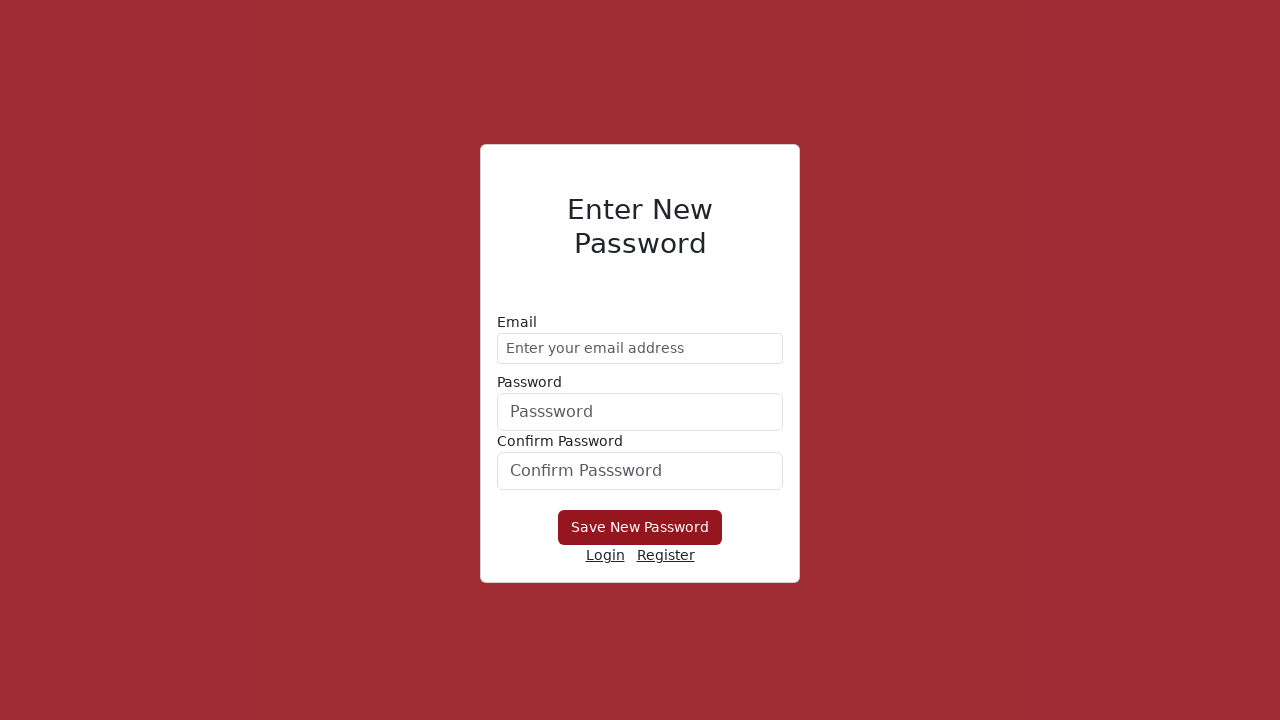

Filled email field with 'demo@gmail.com' on //form/div[1]/input
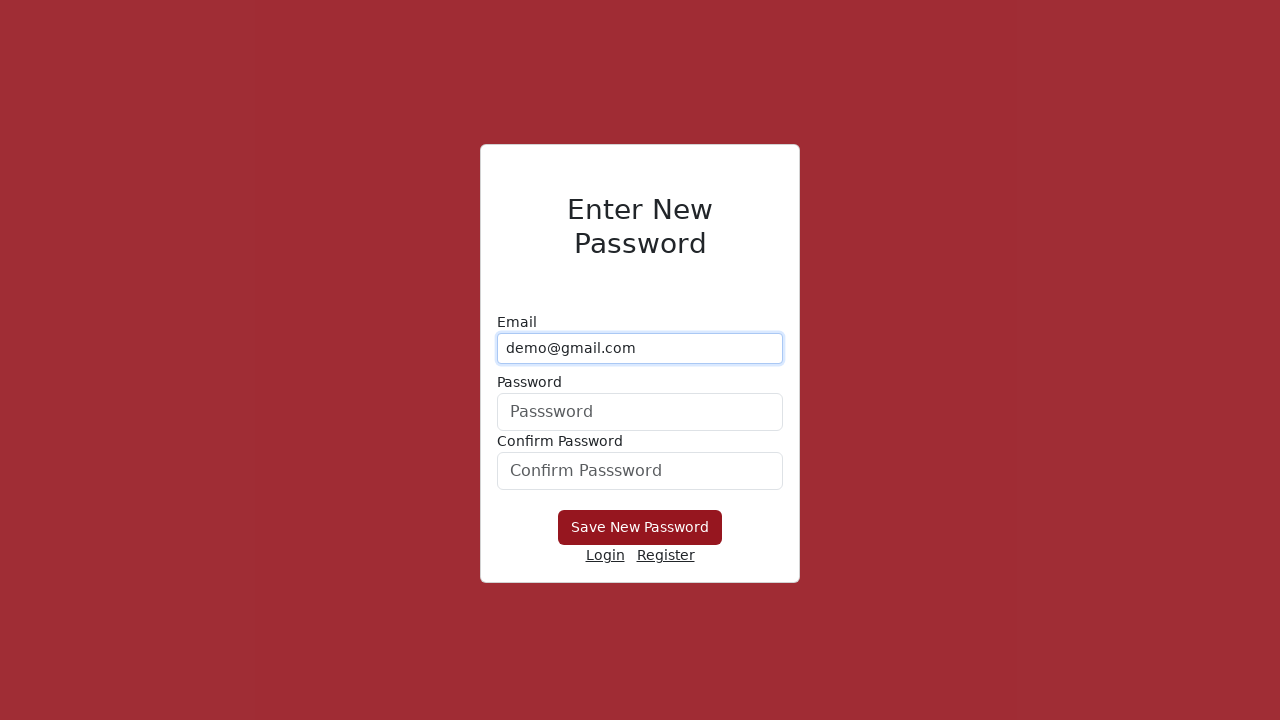

Filled new password field with 'pass@321' on form div:nth-child(2) input
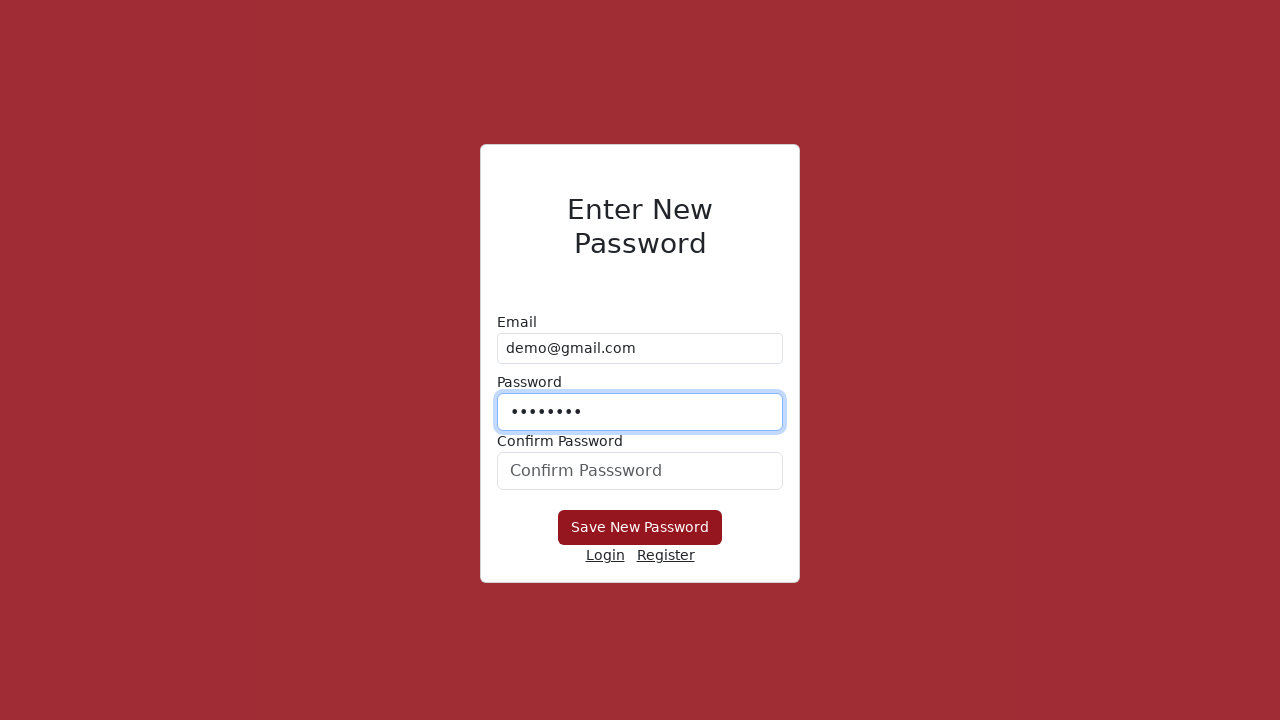

Filled confirm password field with 'pass@321' on form div:nth-child(3) input
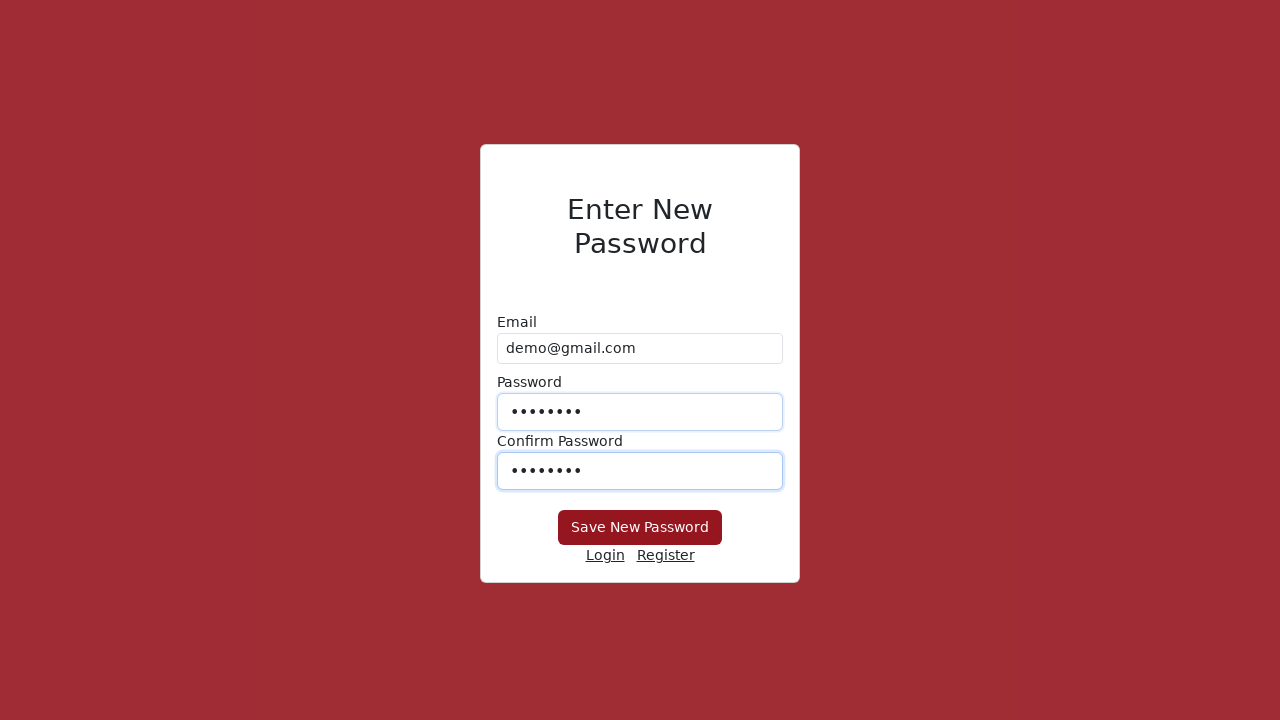

Clicked 'Save New Password' button to submit forgot password form at (640, 528) on text=Save New Password
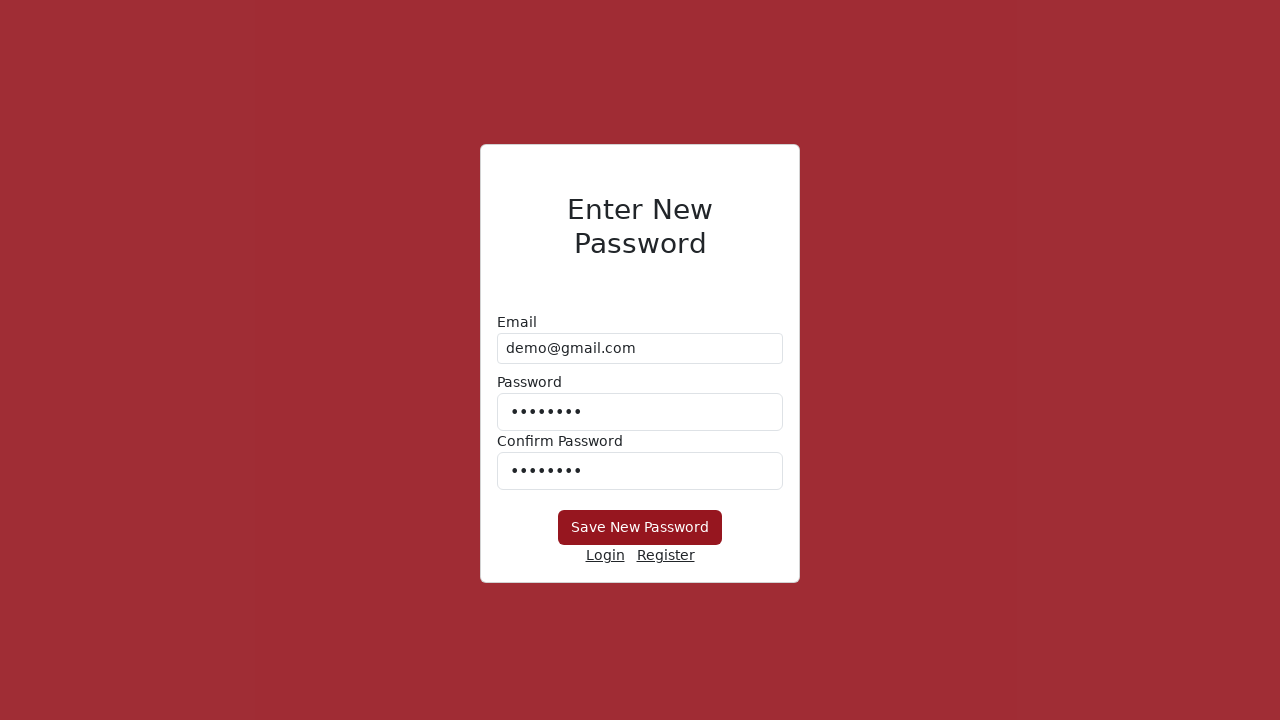

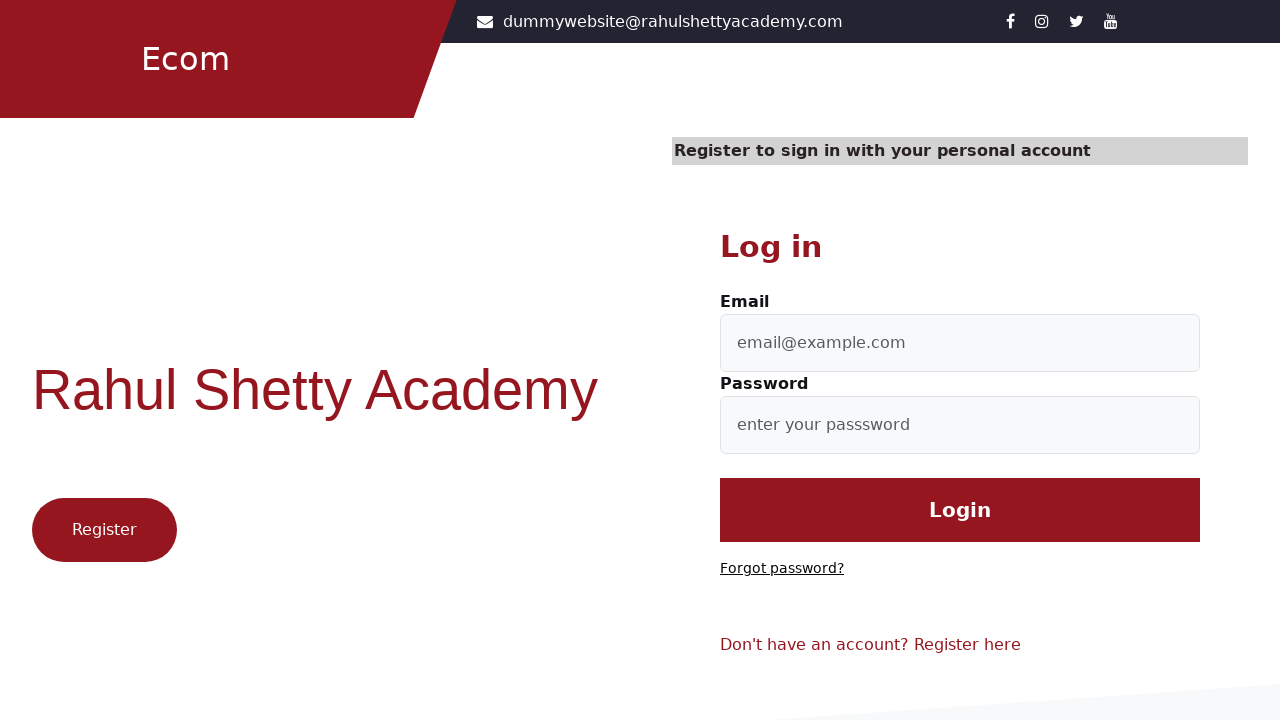